Tests click-and-hold, move, and release mouse actions for drag operation

Starting URL: https://crossbrowsertesting.github.io/drag-and-drop

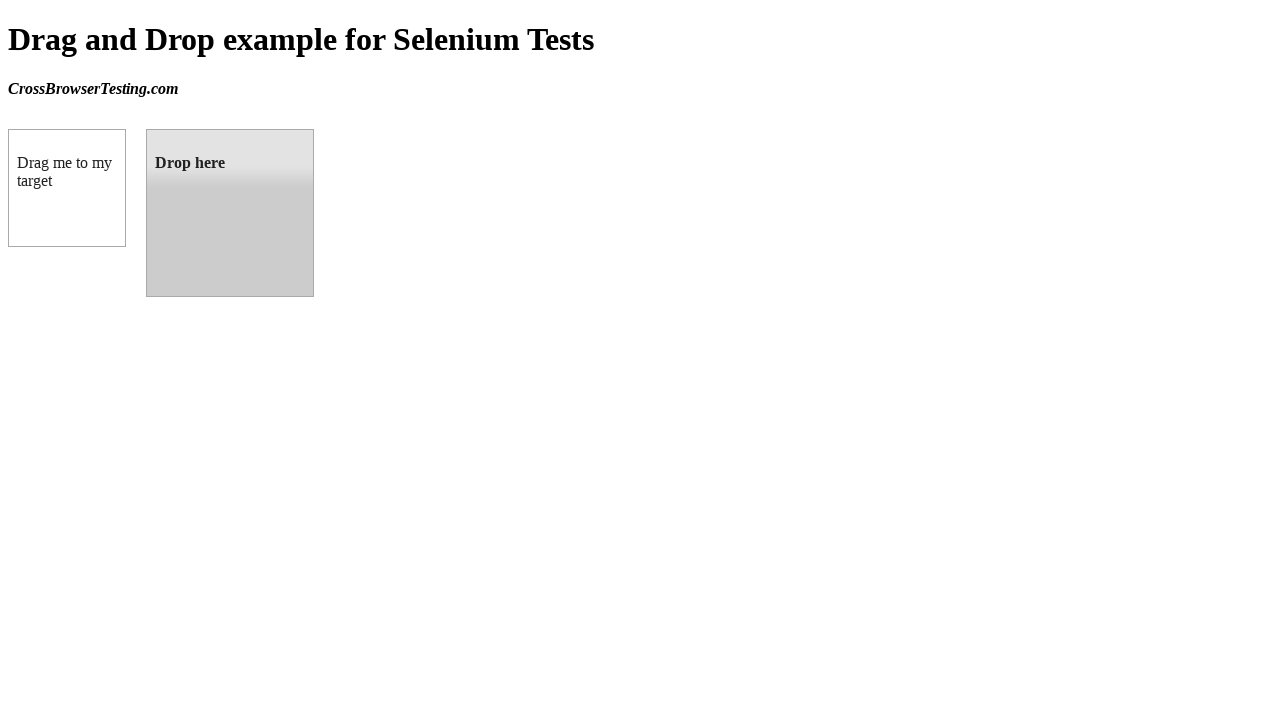

Located source element (draggable box)
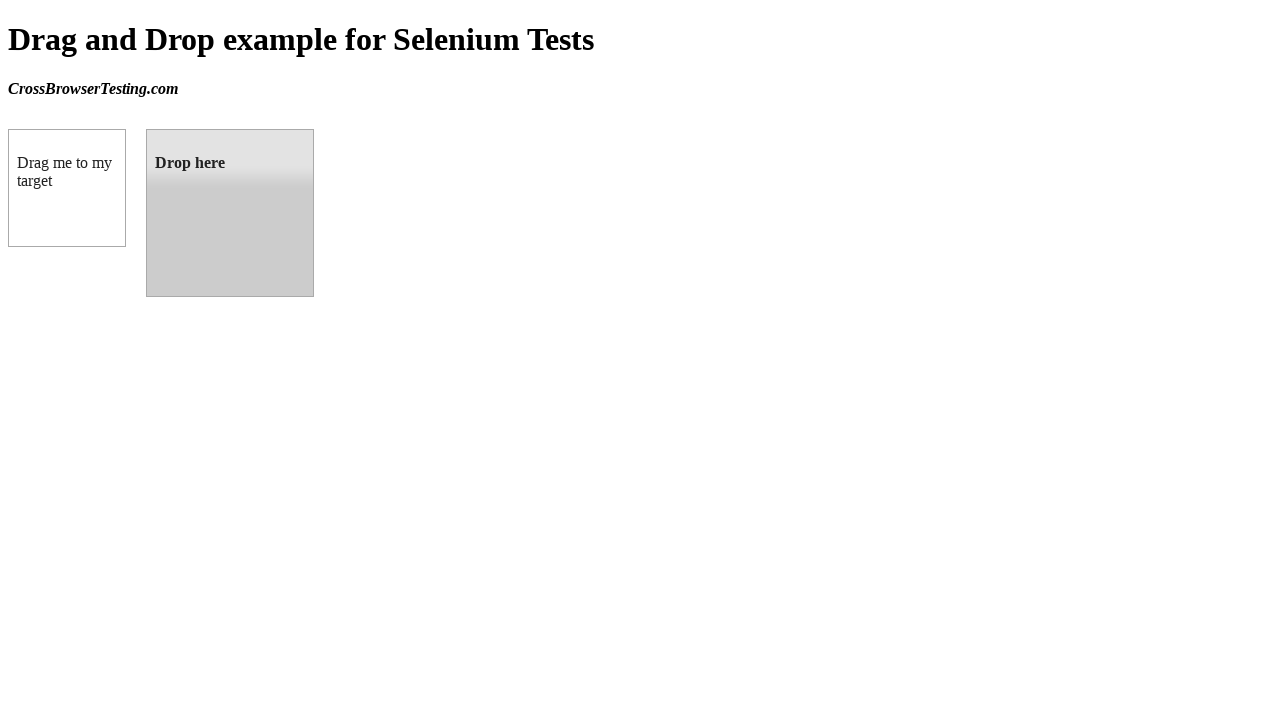

Located target element (droppable box)
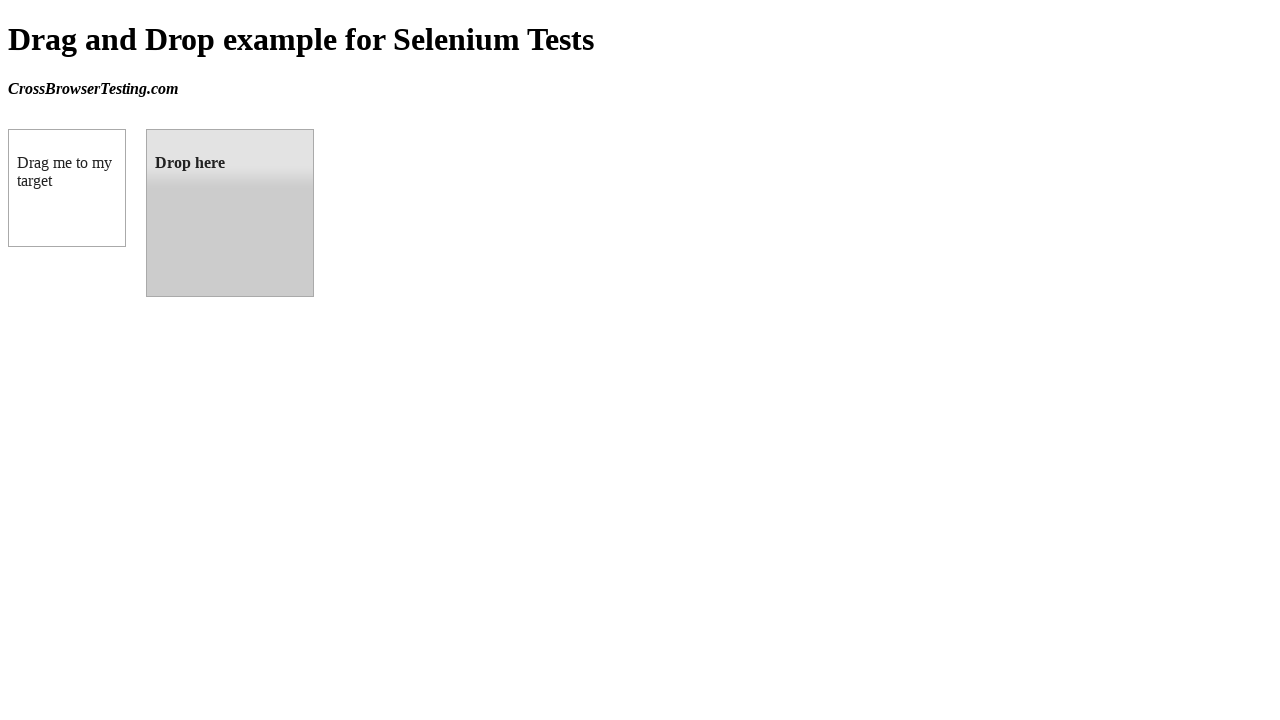

Retrieved bounding box coordinates for source element
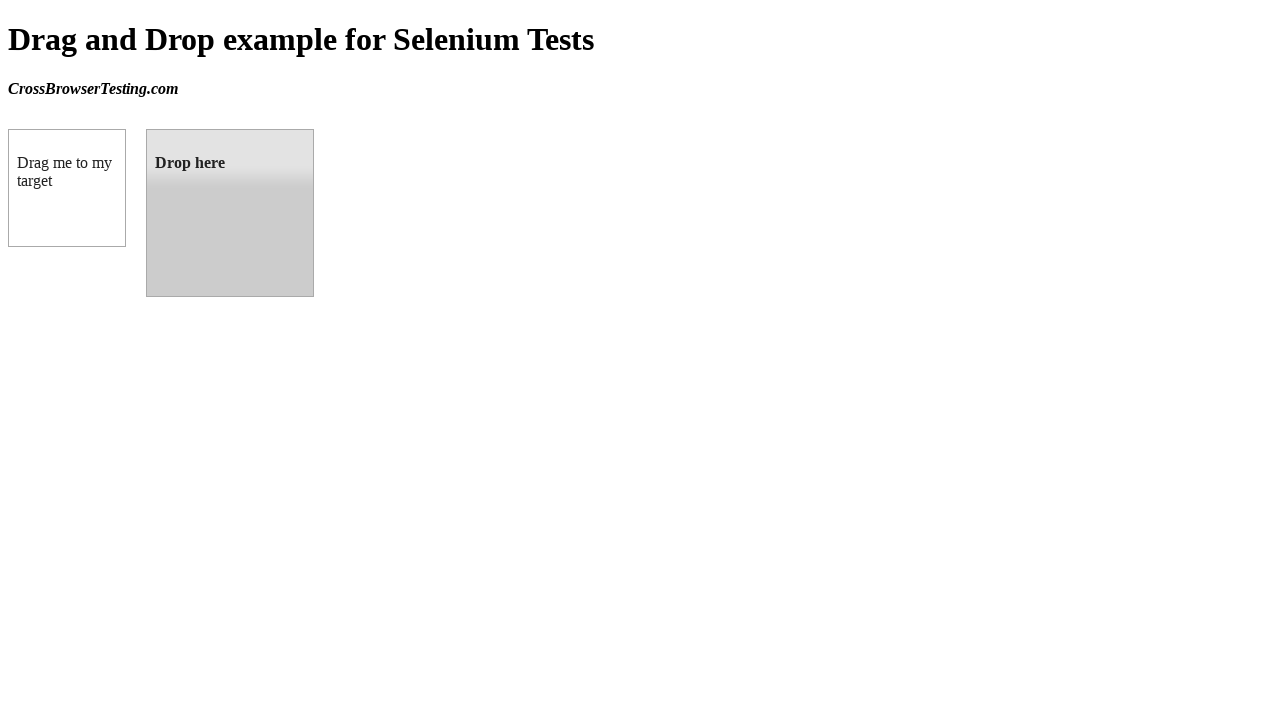

Retrieved bounding box coordinates for target element
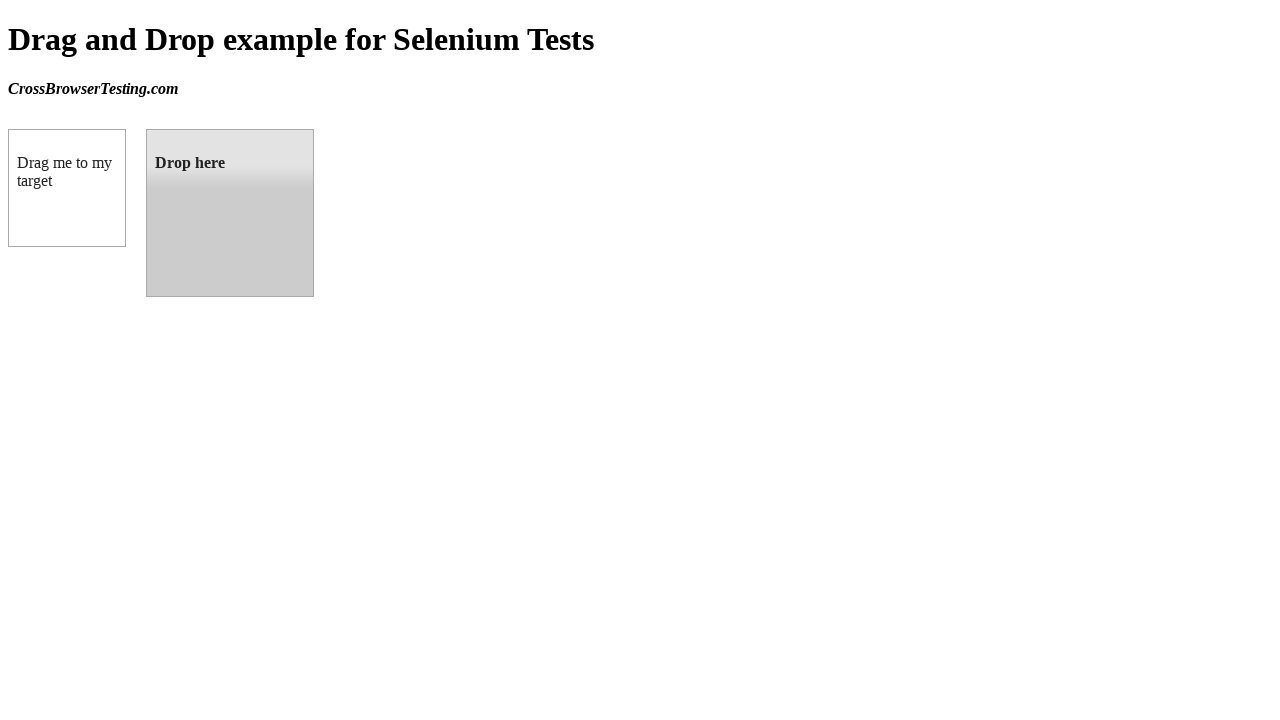

Moved mouse to center of source element at (67, 188)
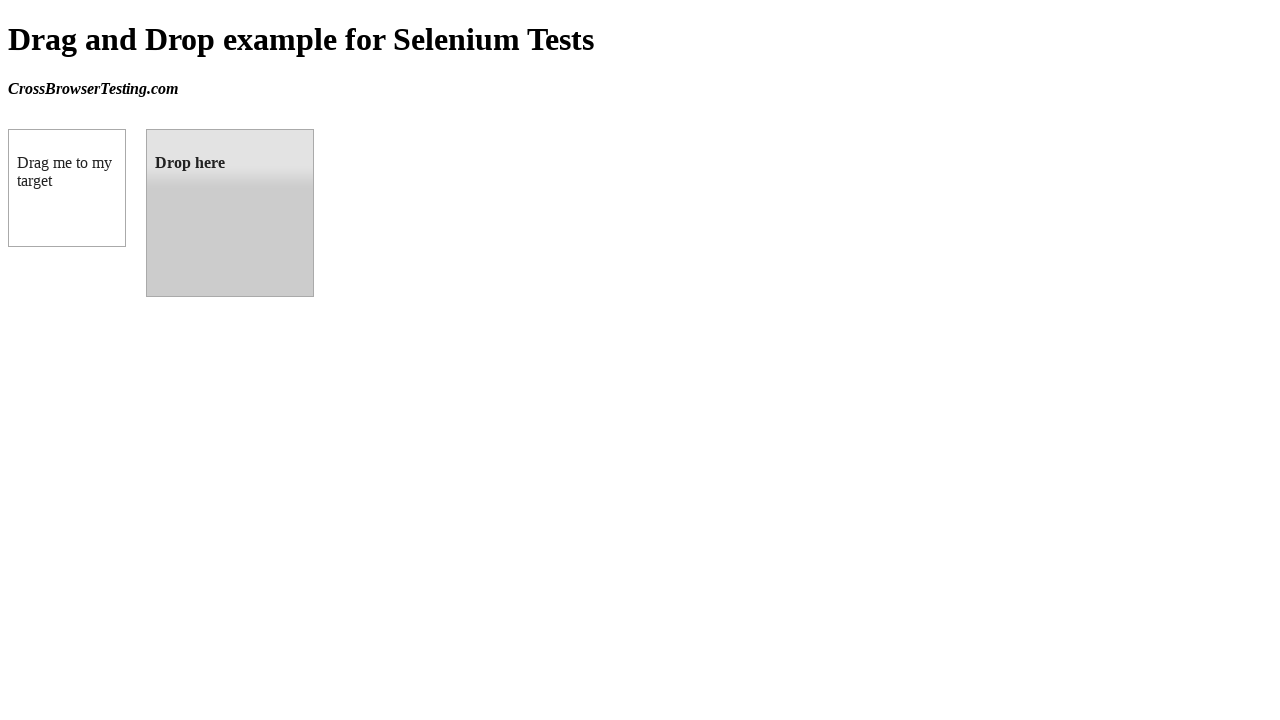

Pressed and held mouse button on source element at (67, 188)
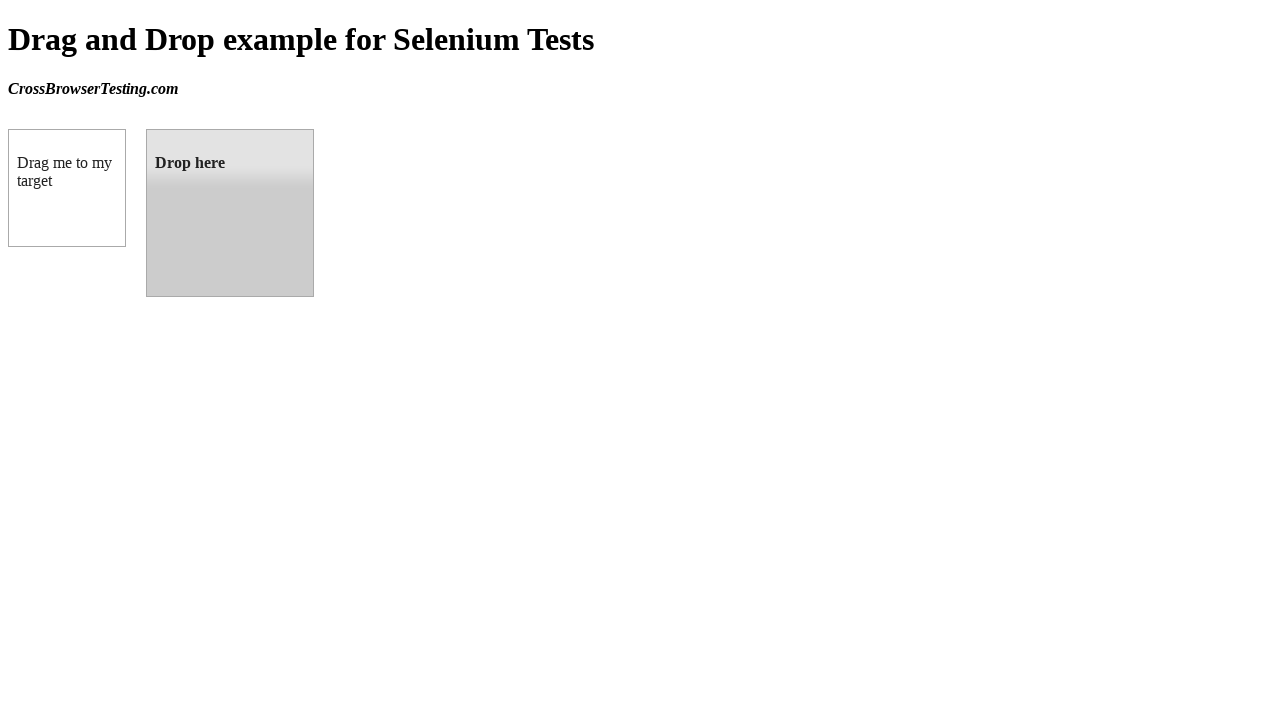

Dragged mouse to center of target element at (230, 213)
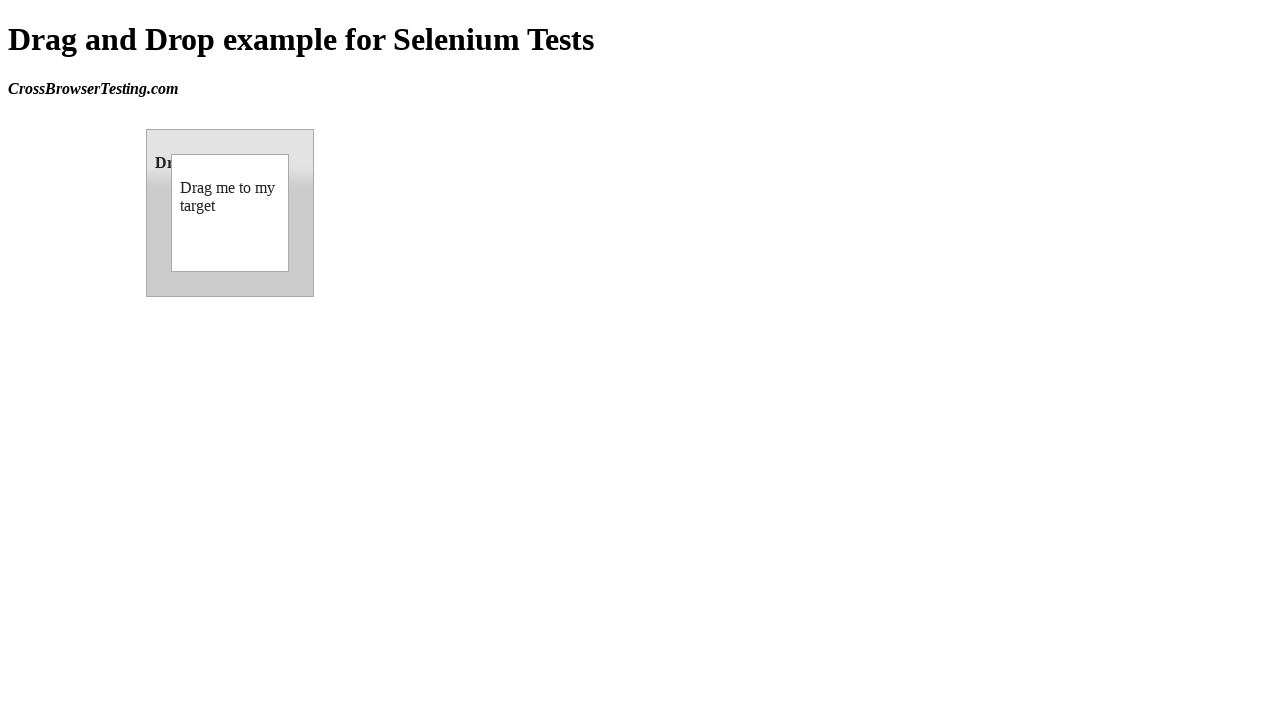

Released mouse button to drop element on target at (230, 213)
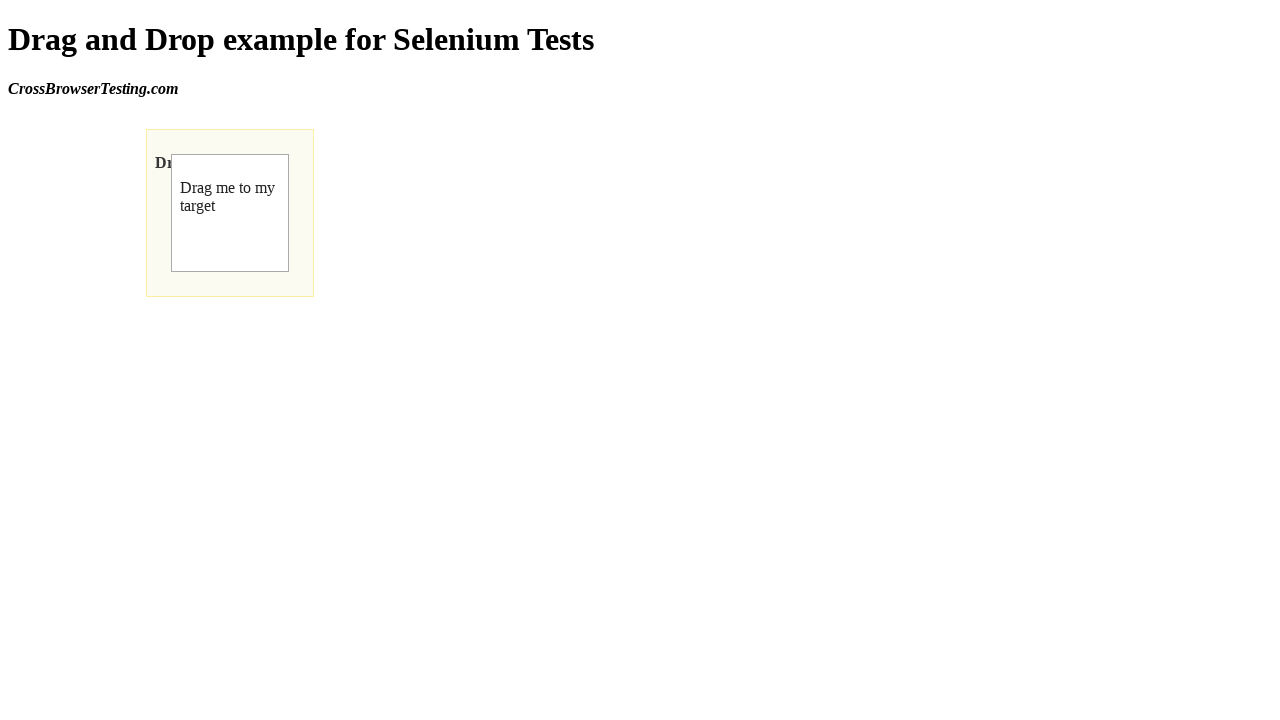

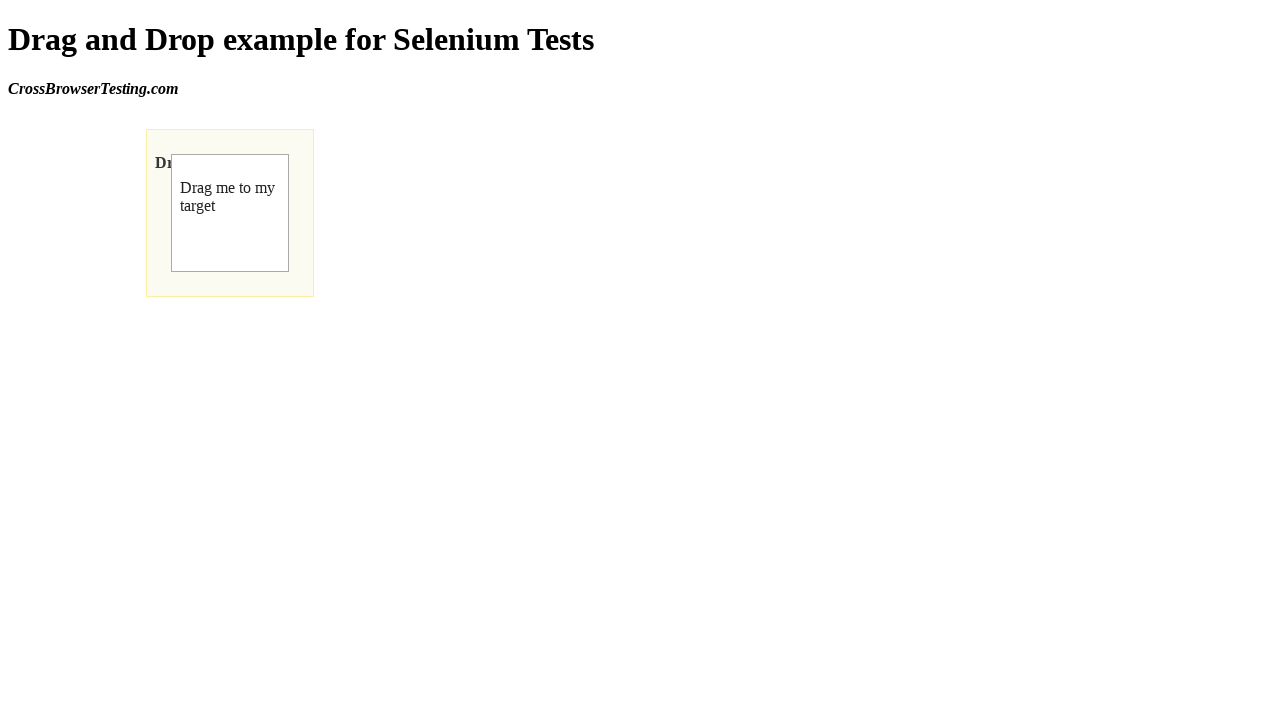